Navigates to a practice page on QA Click Academy website with browser configured to accept insecure/SSL certificates. No further actions are performed after page load.

Starting URL: http://qaclickacademy.com/practice.php

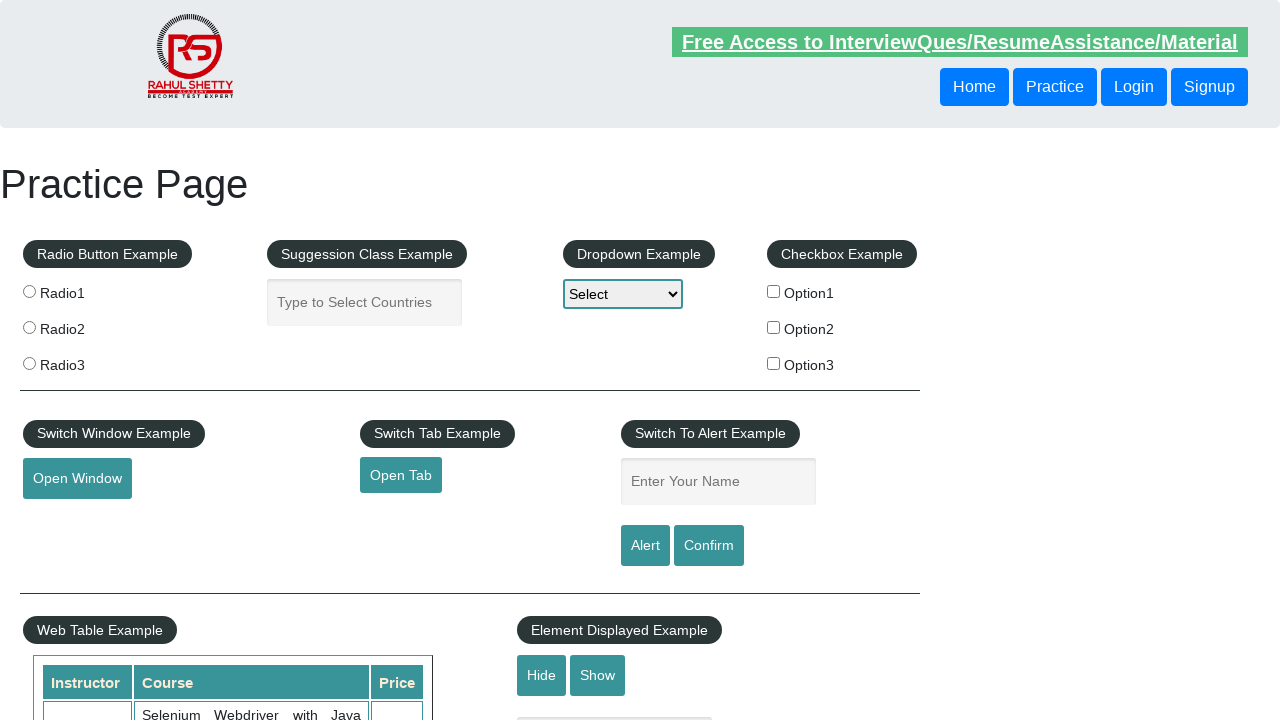

Waited for page DOM content to load
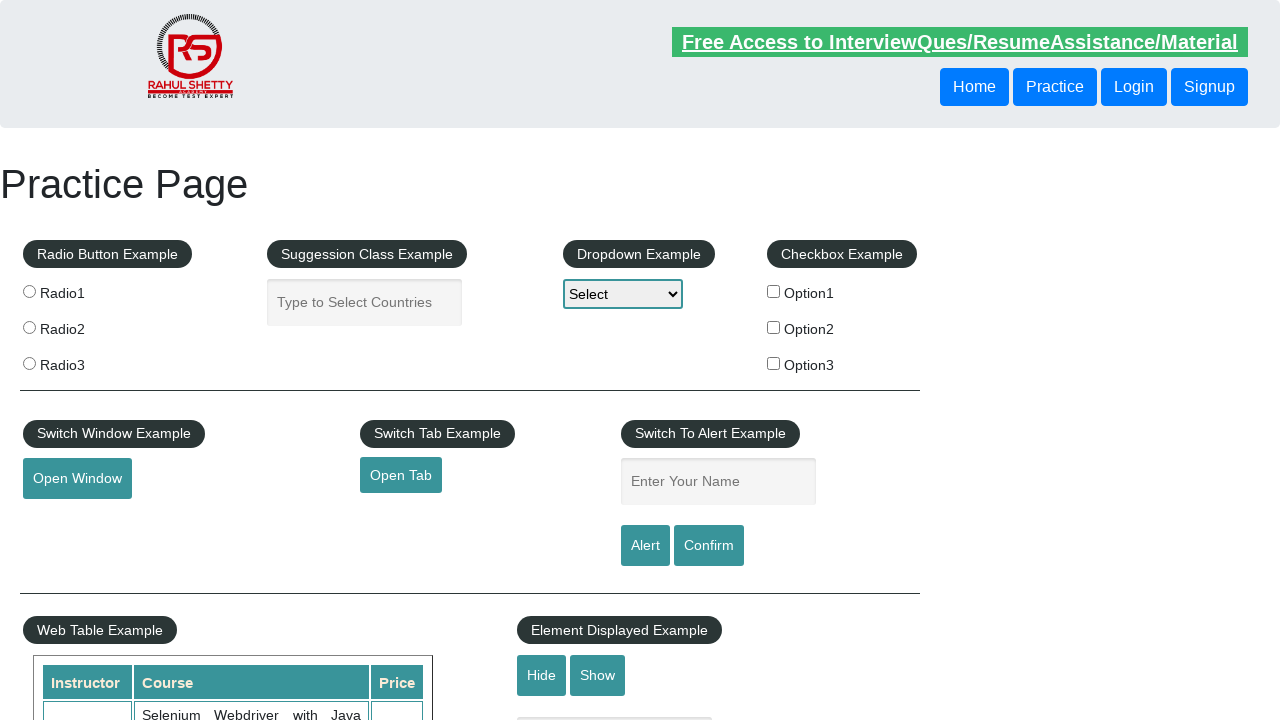

Verified body element is present on QA Click Academy practice page
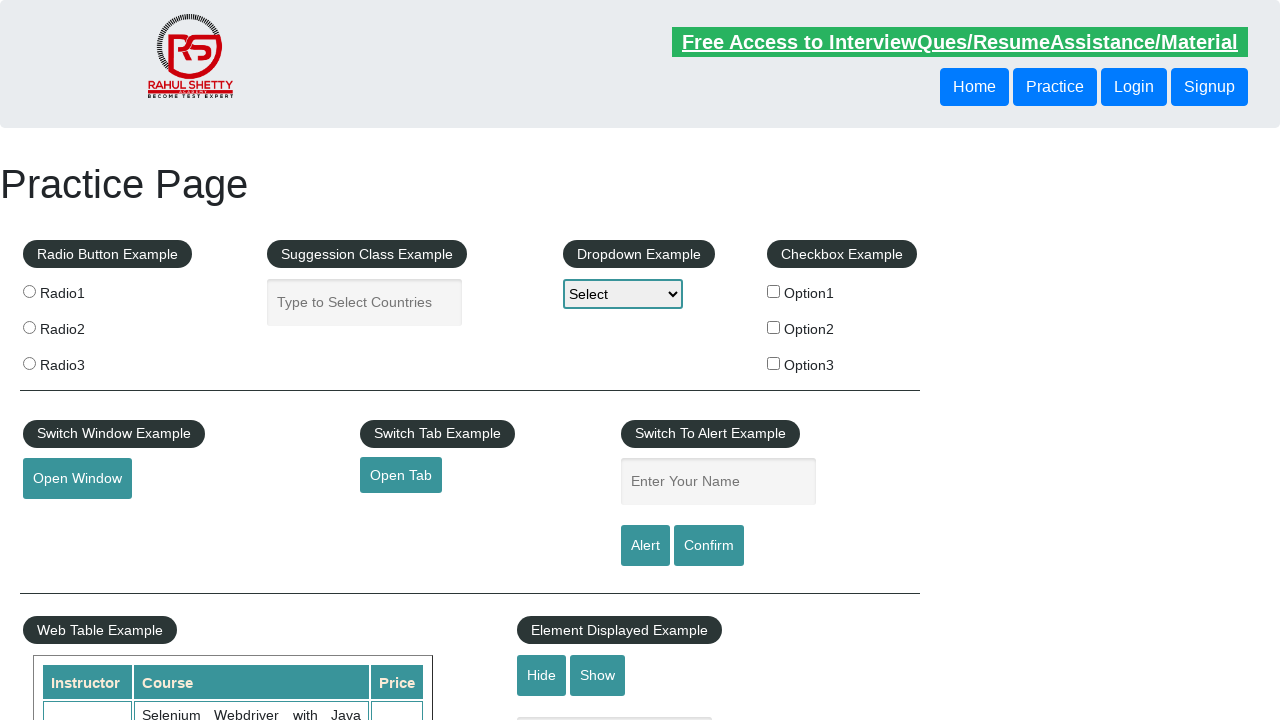

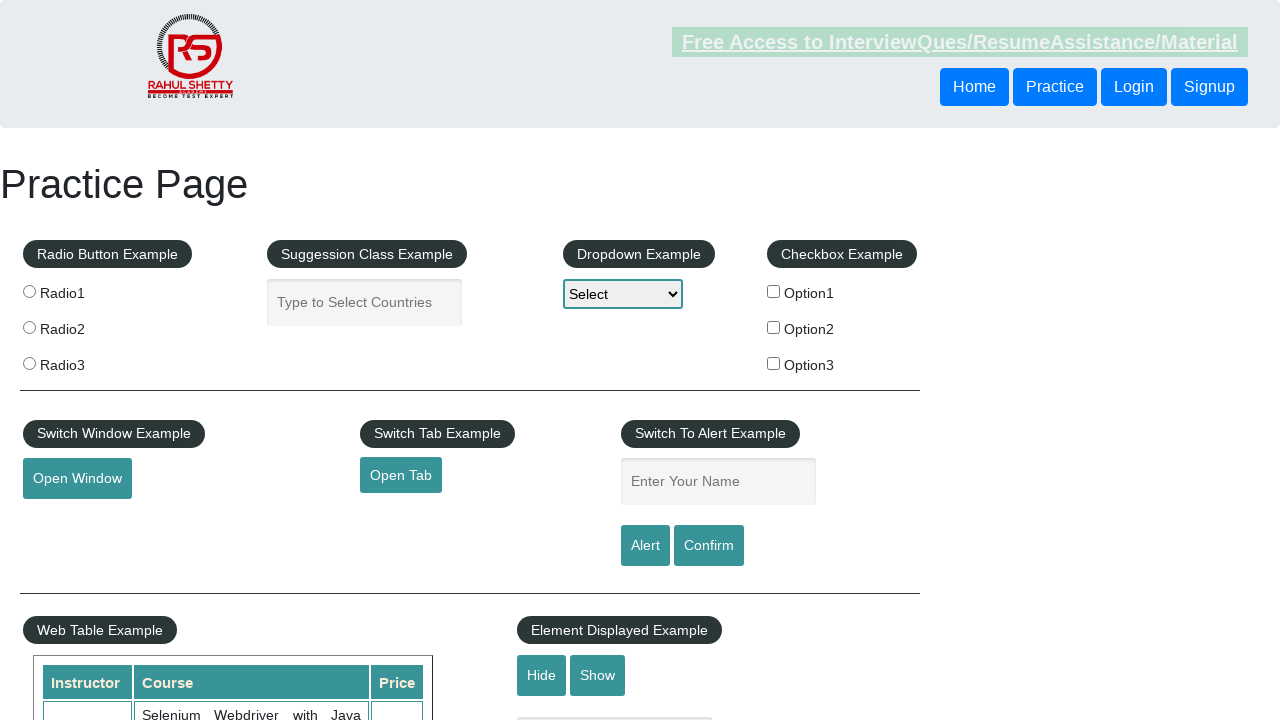